Tests checkbox functionality by checking all three checkboxes and then unchecking them one by one on an automation practice page

Starting URL: https://rahulshettyacademy.com/AutomationPractice/

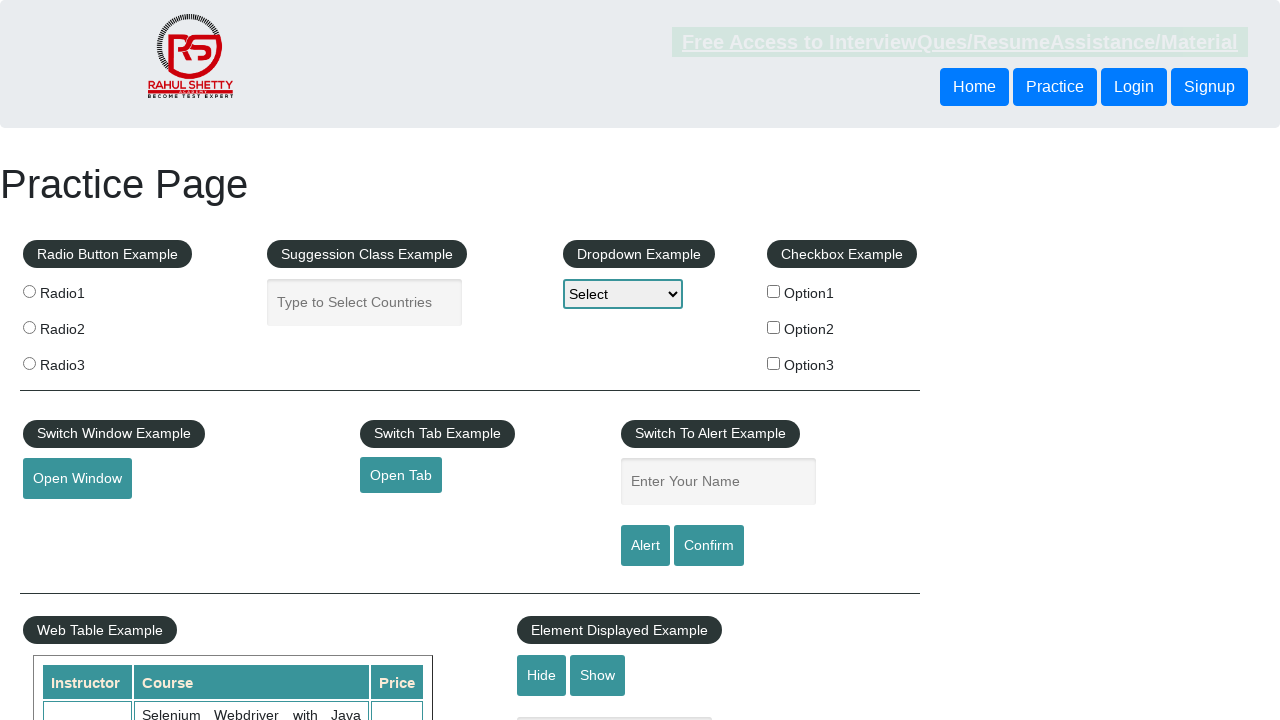

Checked the first checkbox (checkBoxOption1) at (774, 291) on #checkBoxOption1
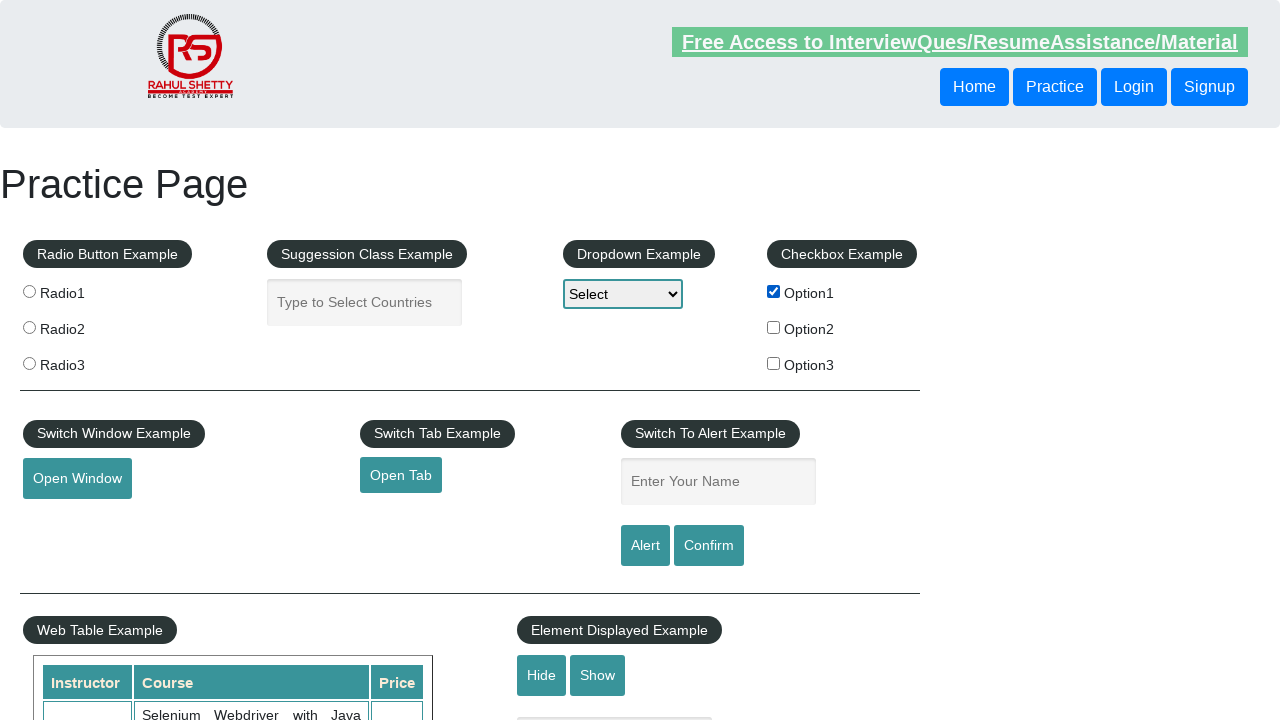

Checked the second checkbox (checkBoxOption2) at (774, 327) on #checkBoxOption2
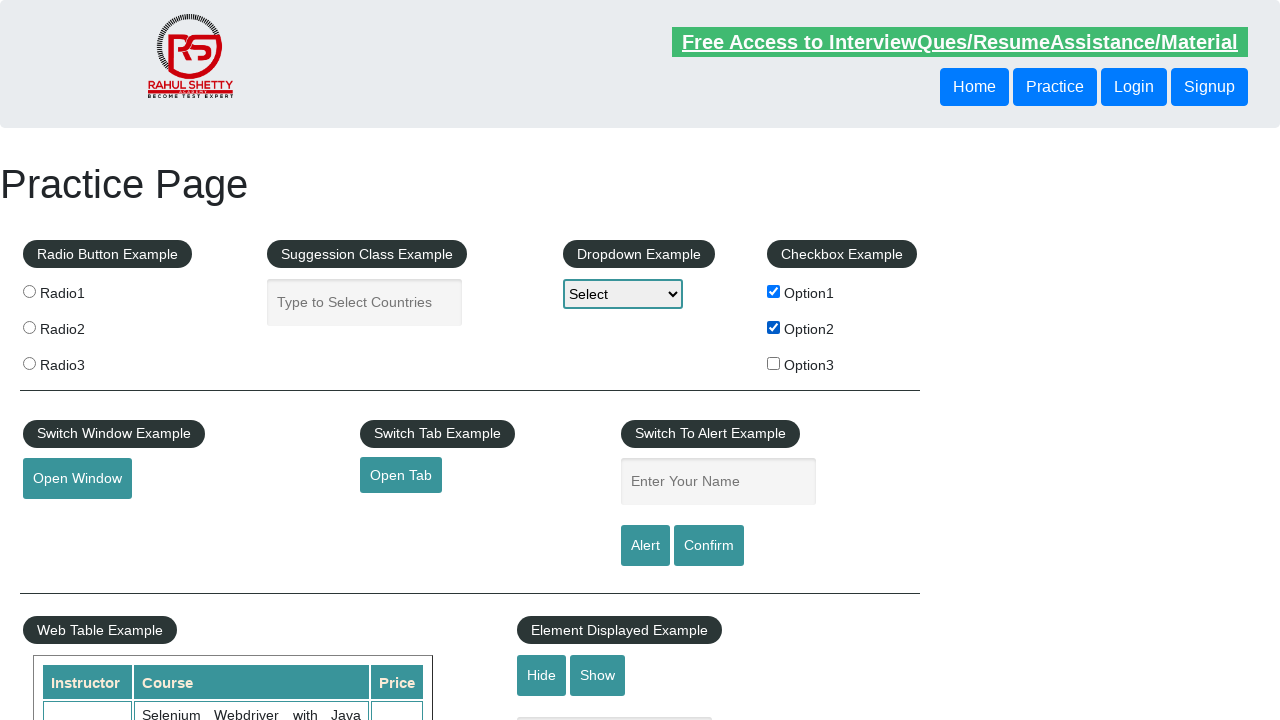

Checked the third checkbox (checkBoxOption3) using click at (774, 363) on #checkBoxOption3
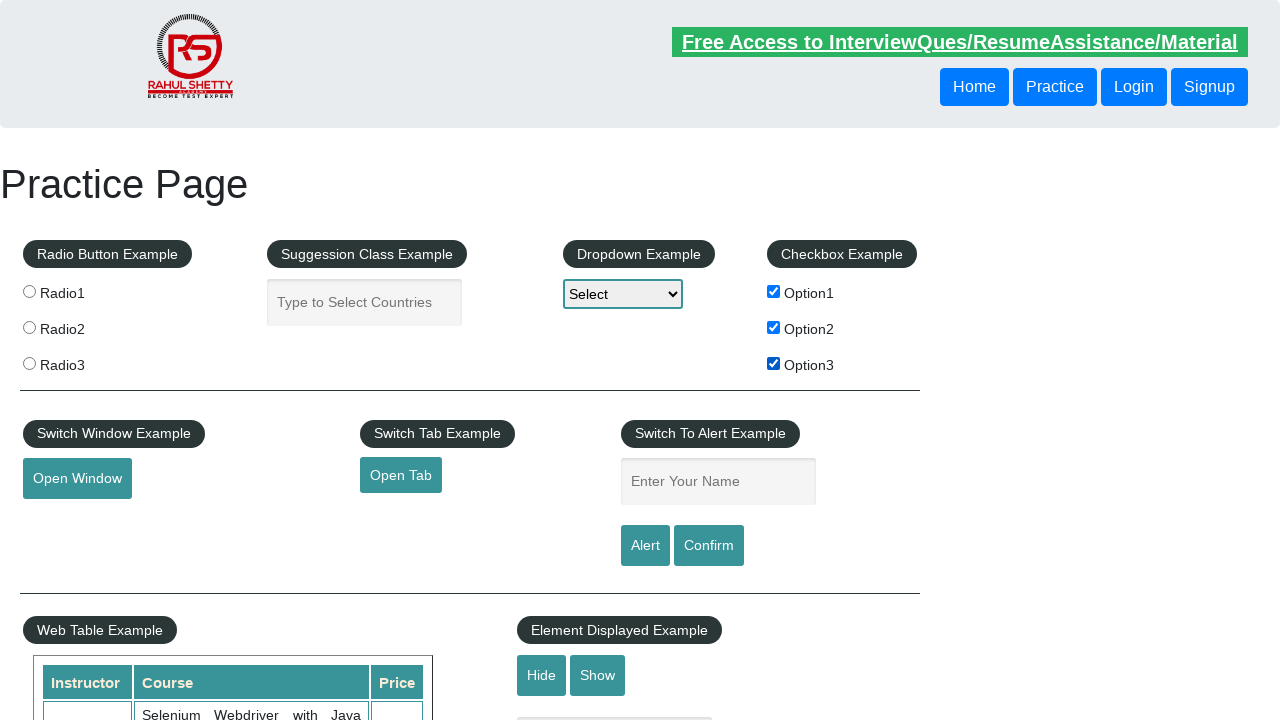

Unchecked the first checkbox (checkBoxOption1) at (774, 291) on #checkBoxOption1
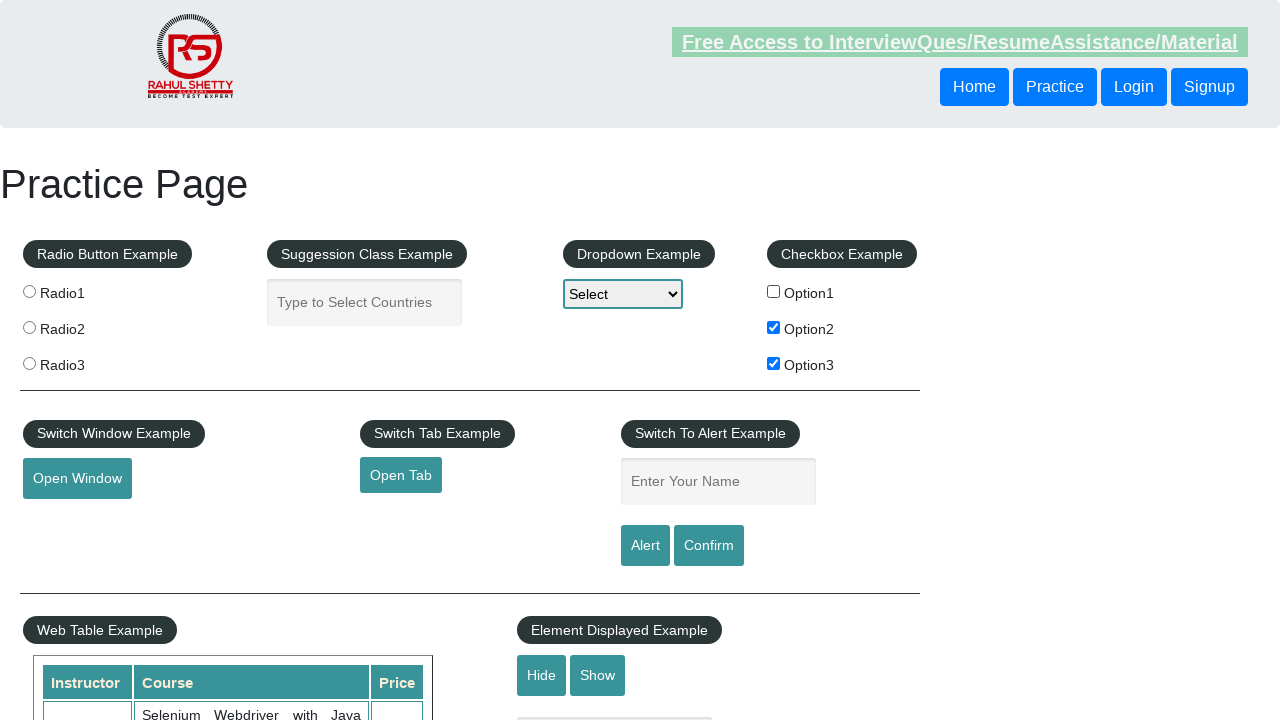

Unchecked the second checkbox (checkBoxOption2) at (774, 327) on #checkBoxOption2
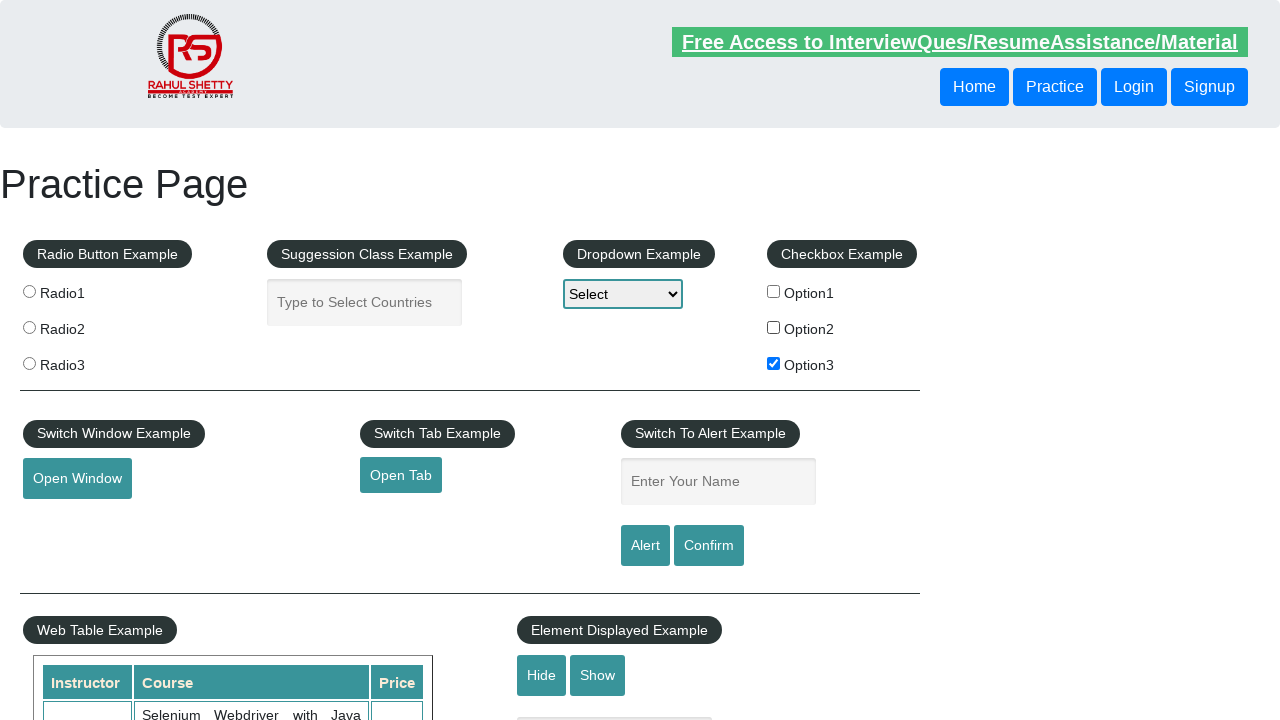

Unchecked the third checkbox (checkBoxOption3) at (774, 363) on #checkBoxOption3
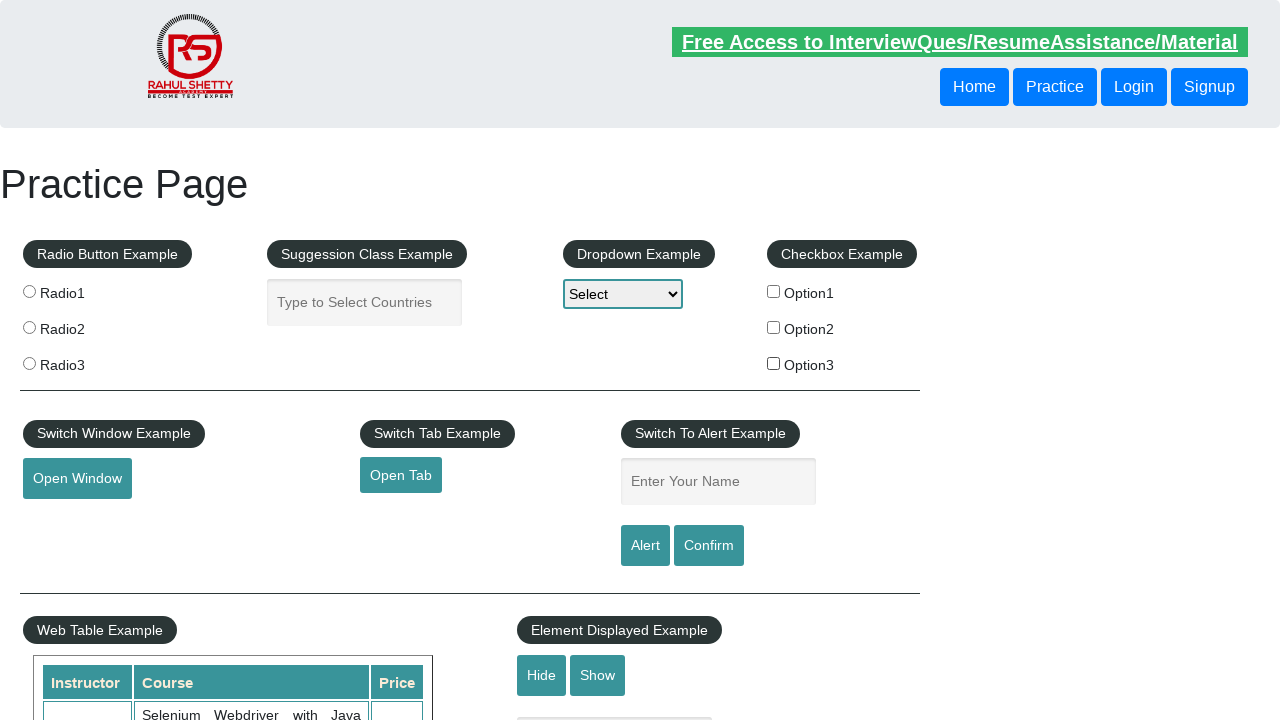

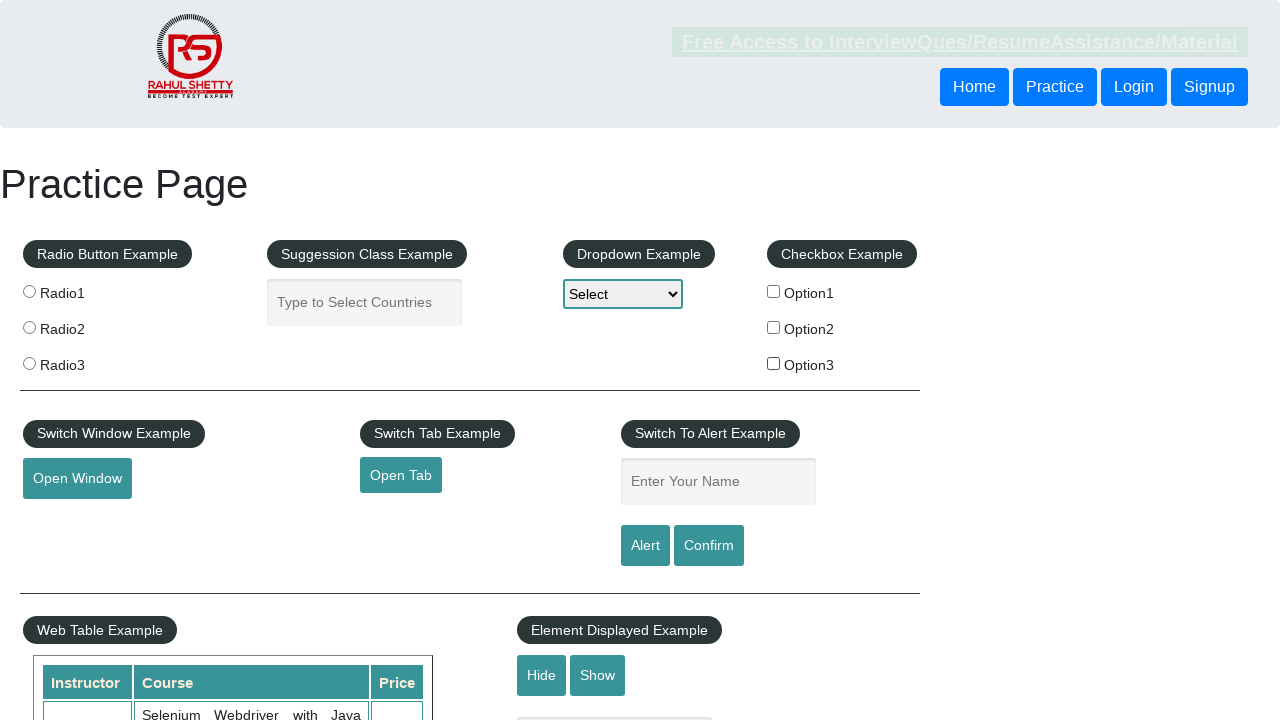